Tests successful form submission with all valid fields filled including name, email, gender, phone number, hobbies, and location

Starting URL: https://demoqa.com/automation-practice-form

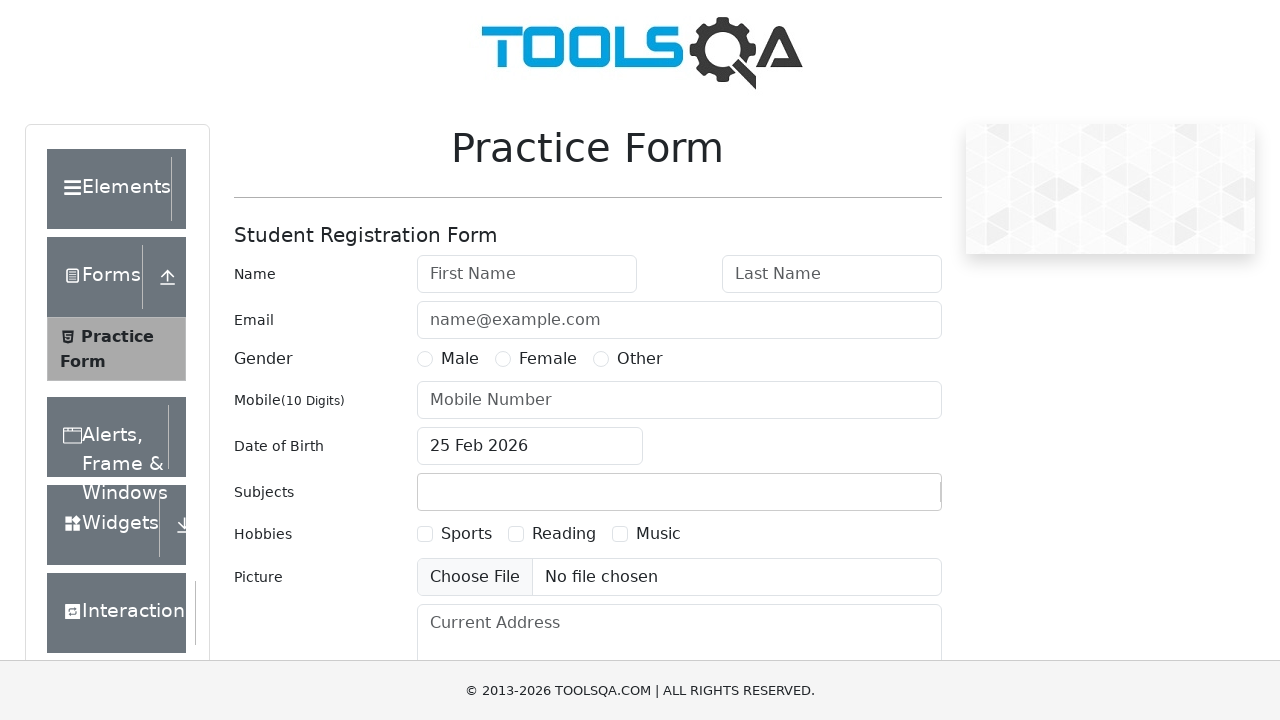

Filled first name field with 'Maria' on #firstName
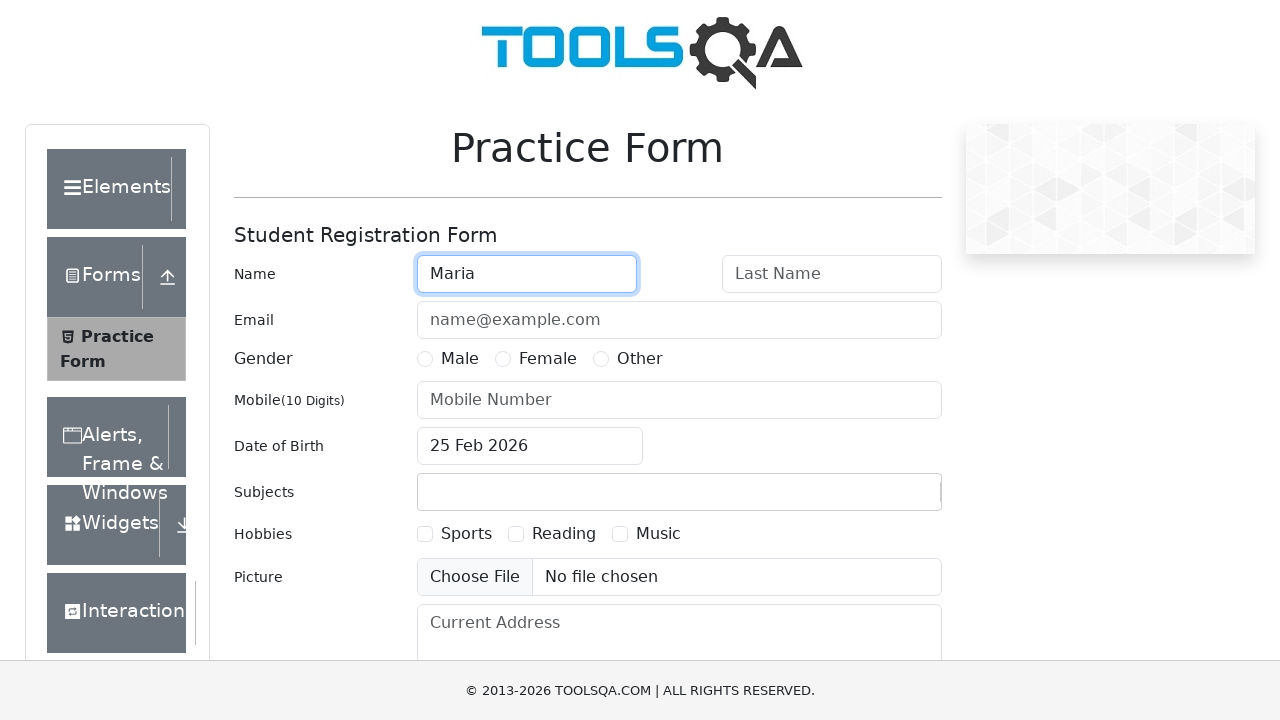

Filled last name field with 'Vitoria' on #lastName
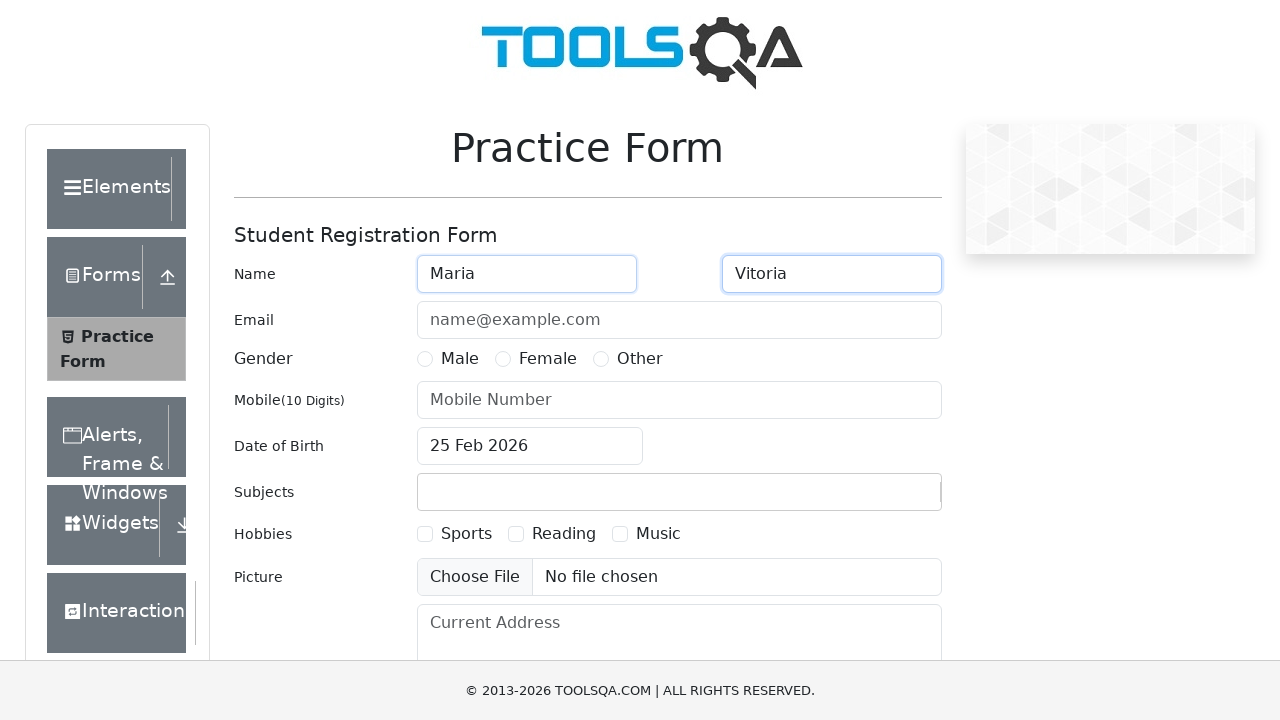

Filled email field with 'mariavitoriadz@gmail.com' on #userEmail
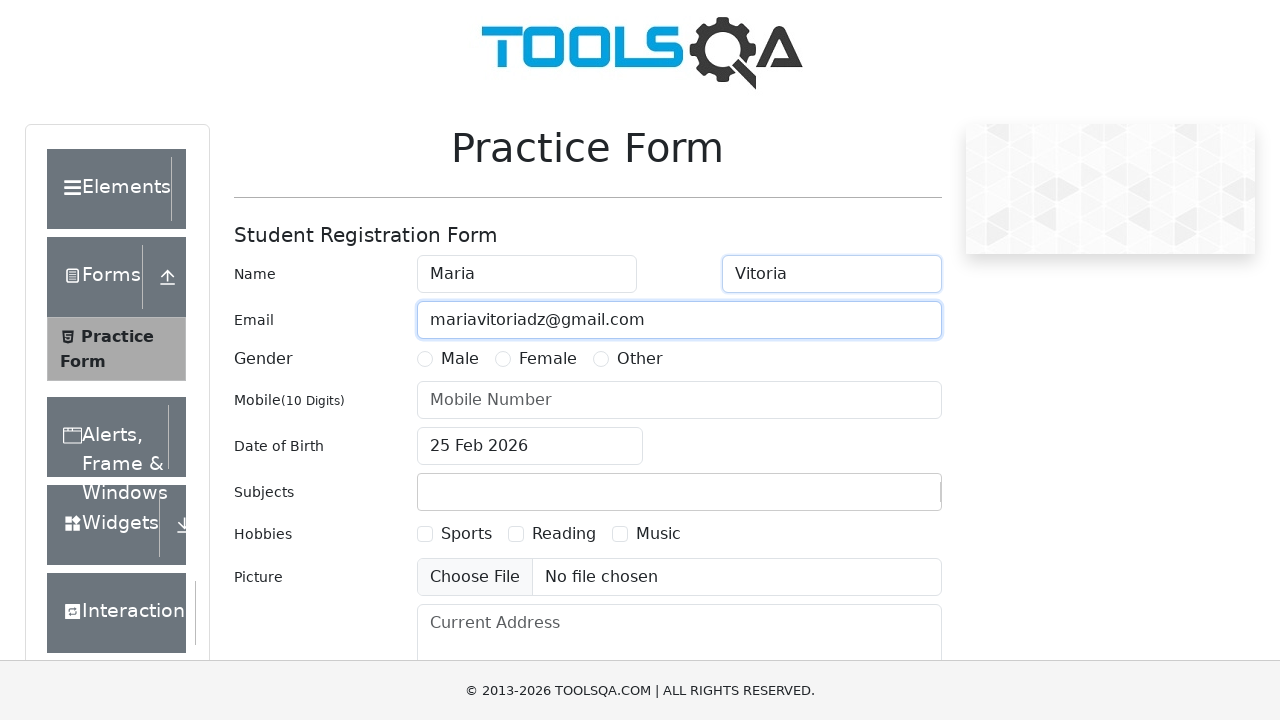

Selected Female gender option
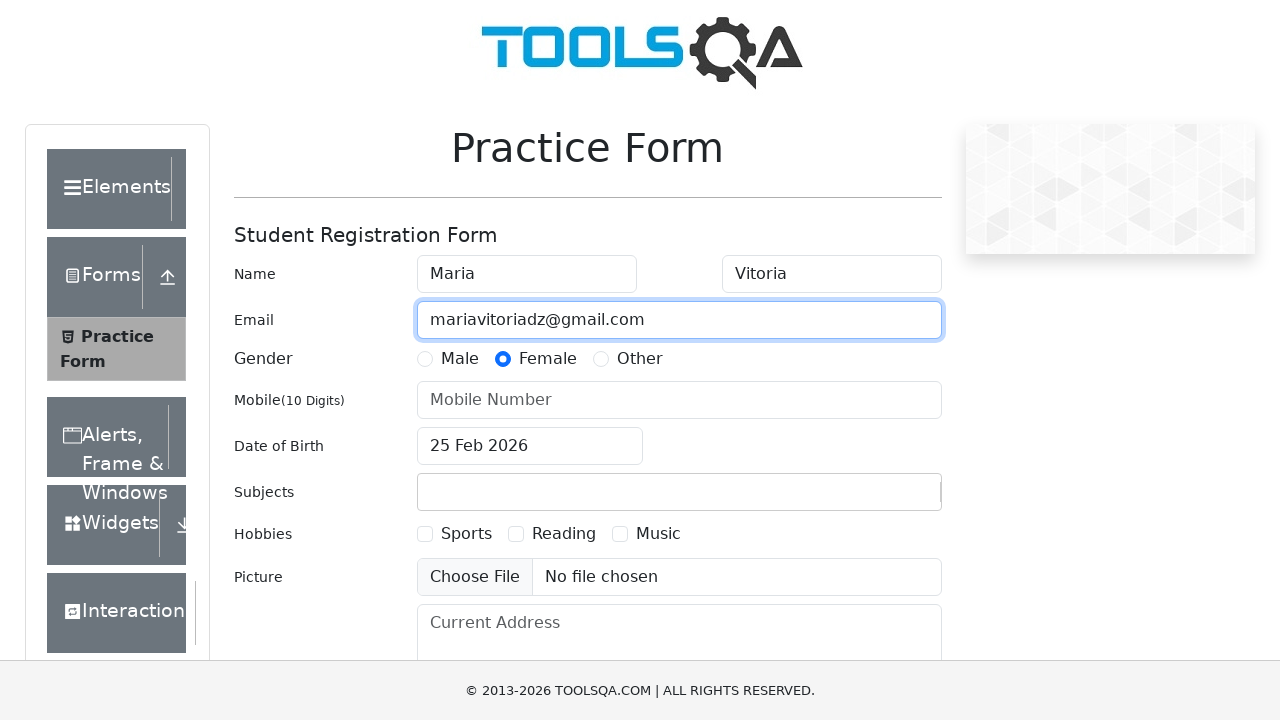

Filled phone number field with '9998363845' on #userNumber
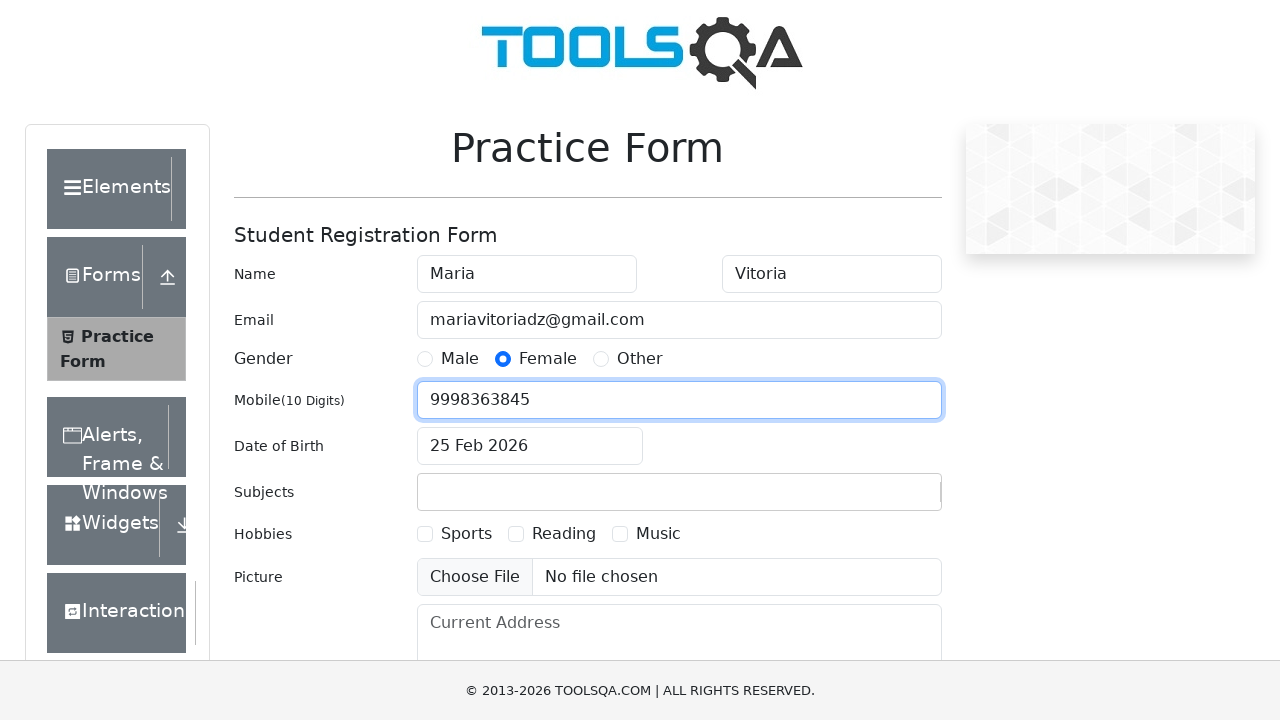

Pressed Tab key to navigate to next field
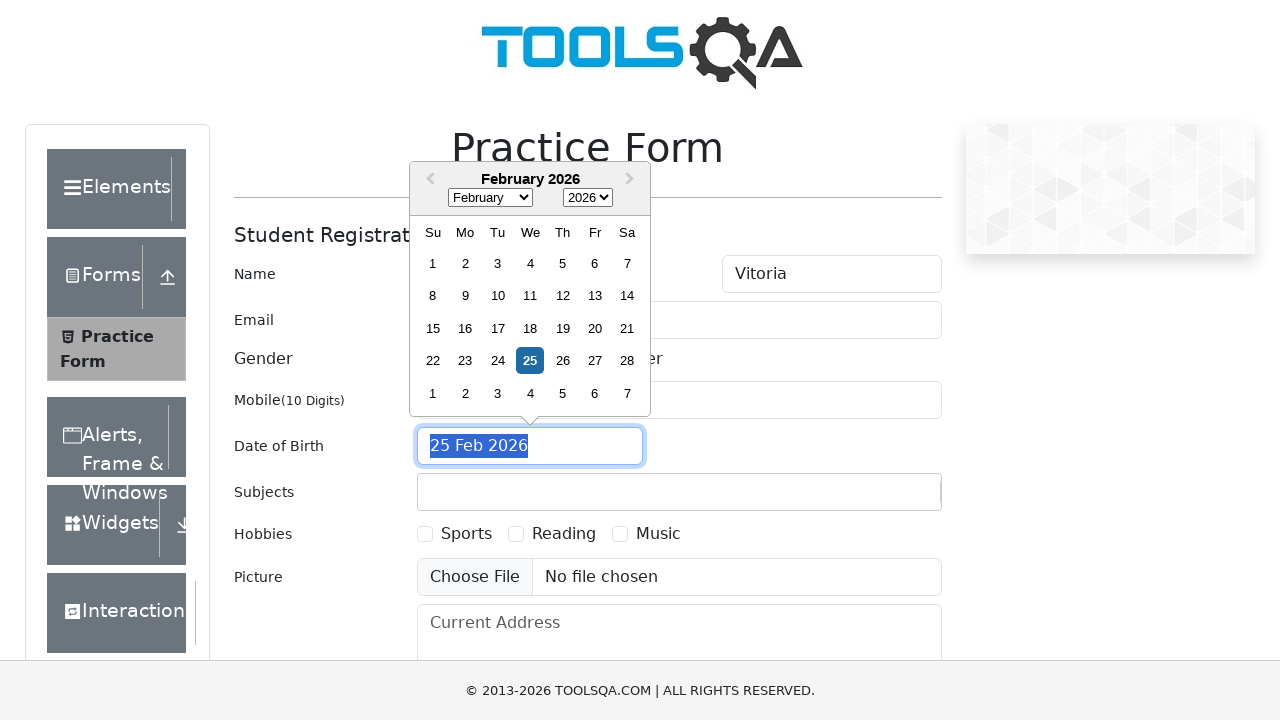

Selected Reading hobby checkbox
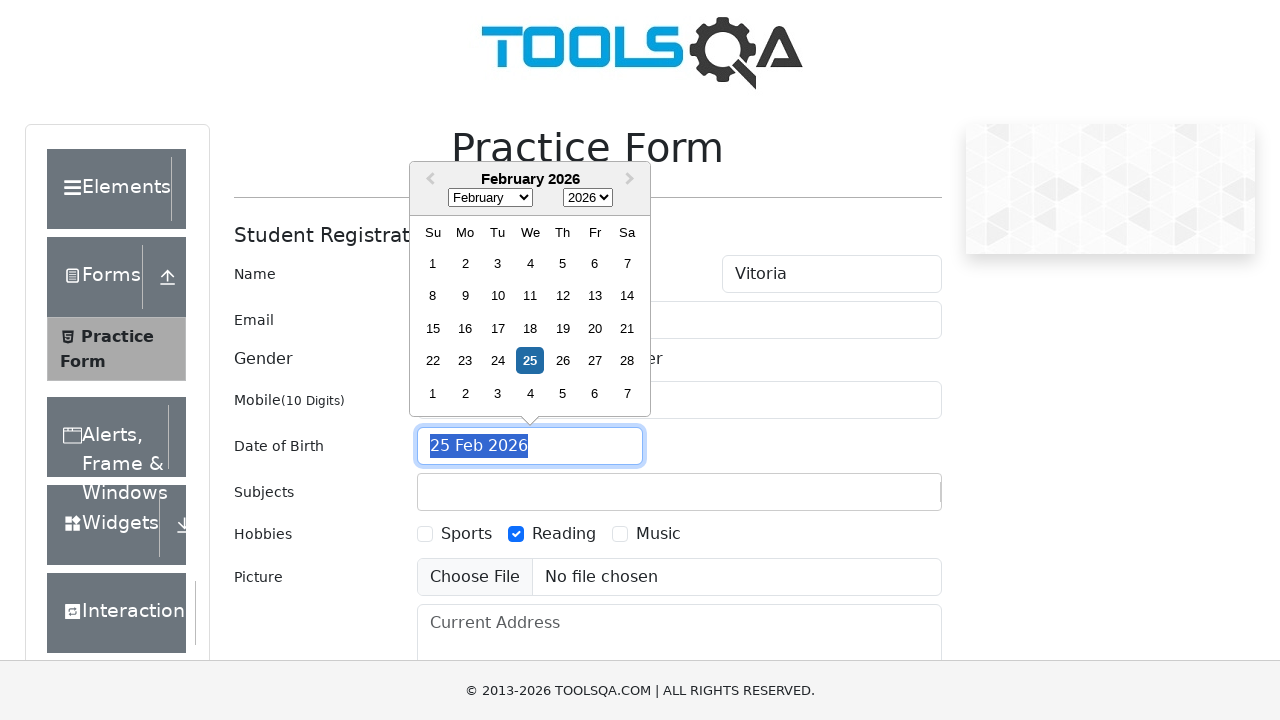

Filled state field with 'NCR' on #react-select-3-input
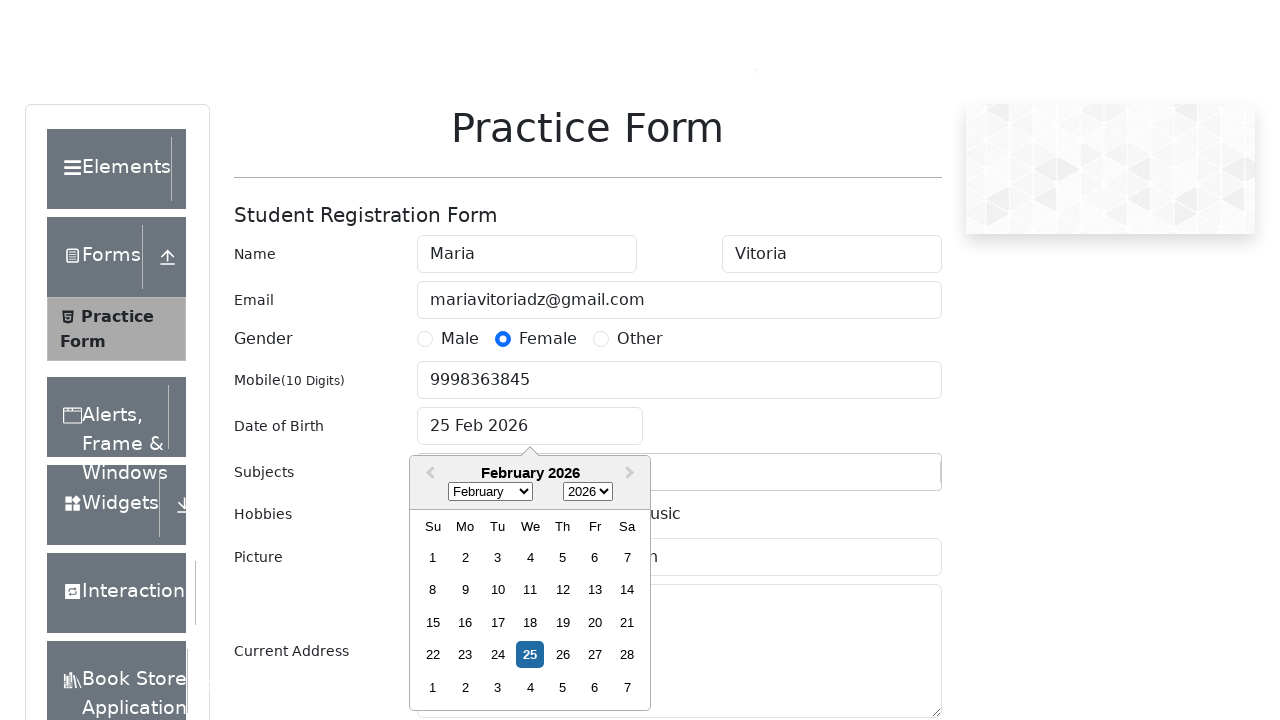

Pressed Tab key to navigate to city field
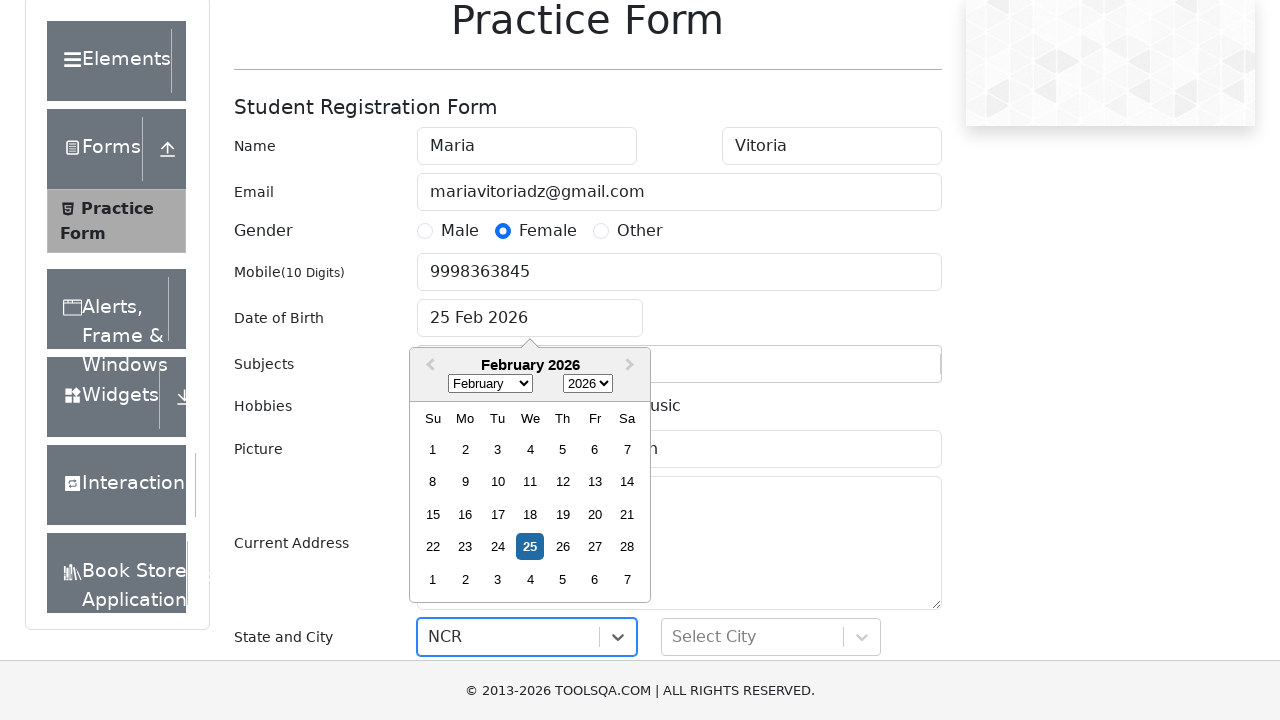

Filled city field with 'Noida' on #react-select-4-input
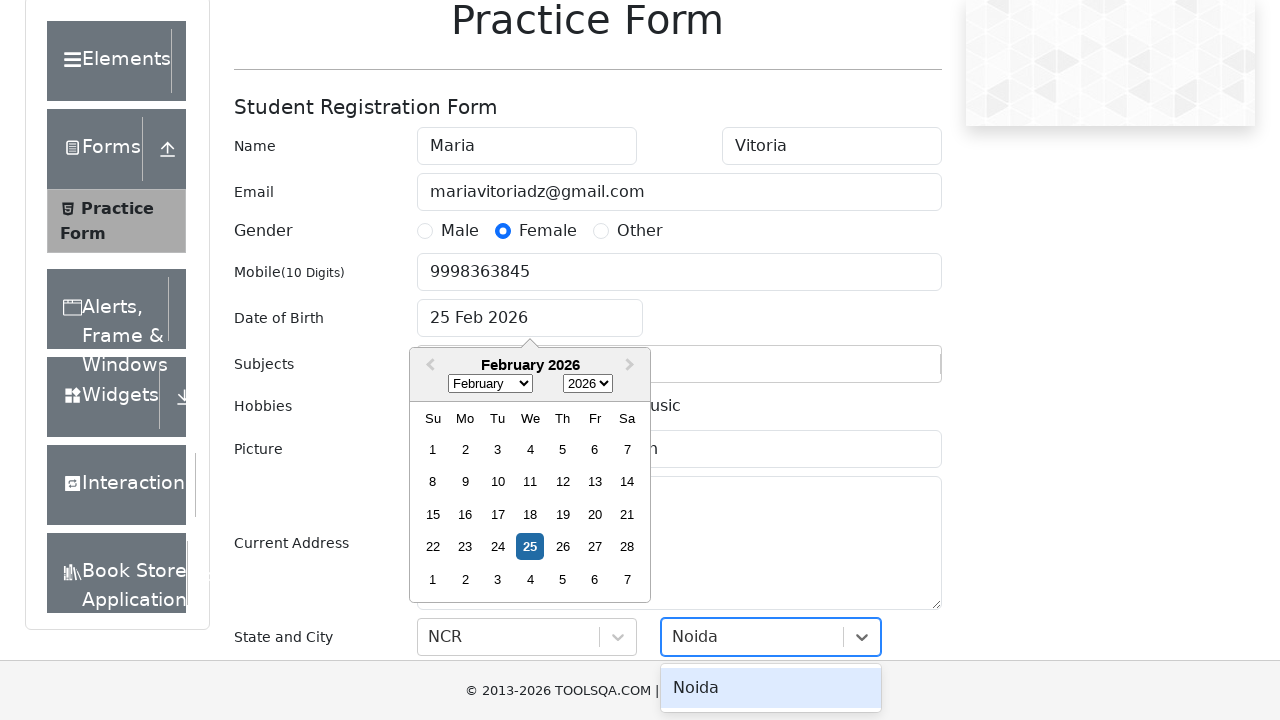

Pressed Tab key to move focus away from city field
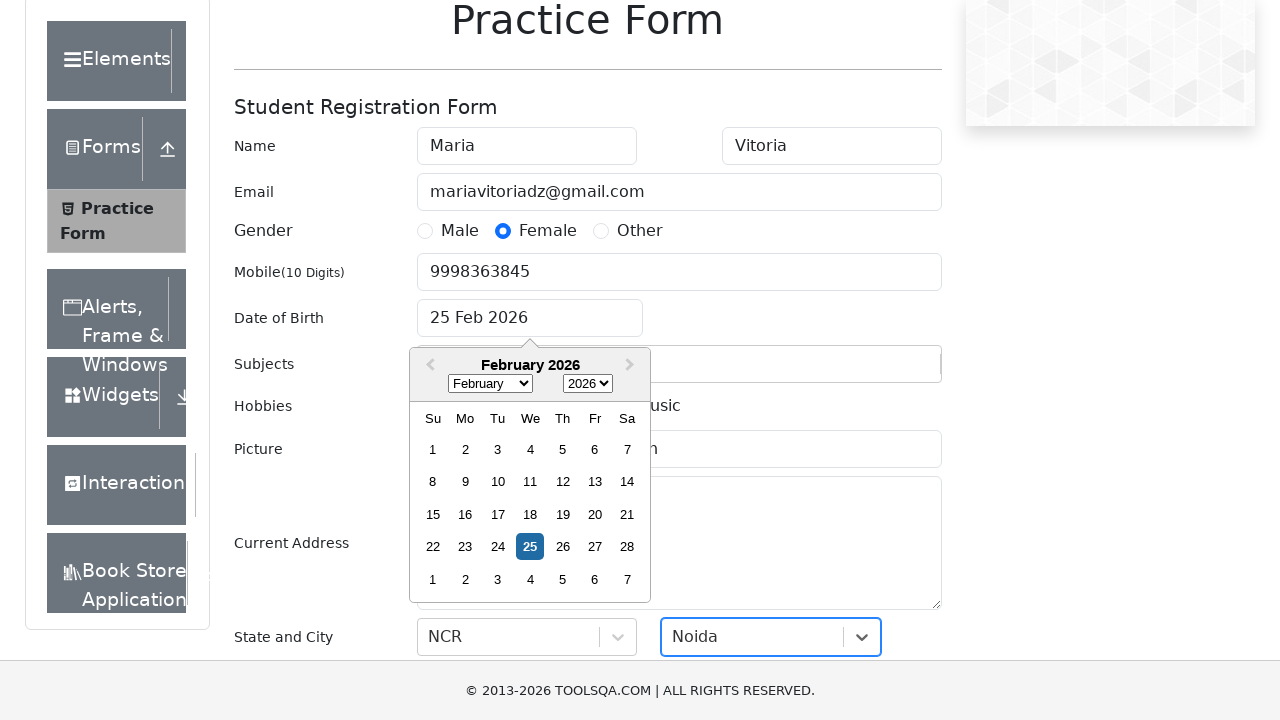

Pressed Enter to submit the form
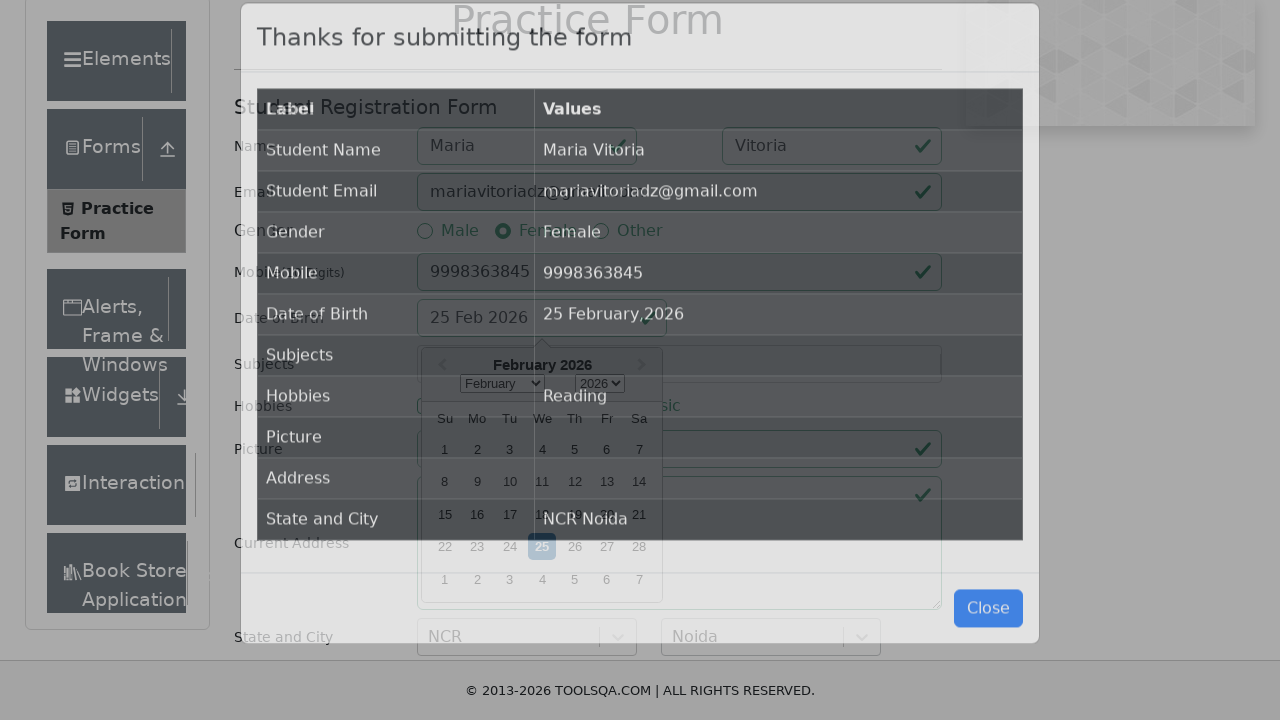

Waited 5 seconds for confirmation modal to appear
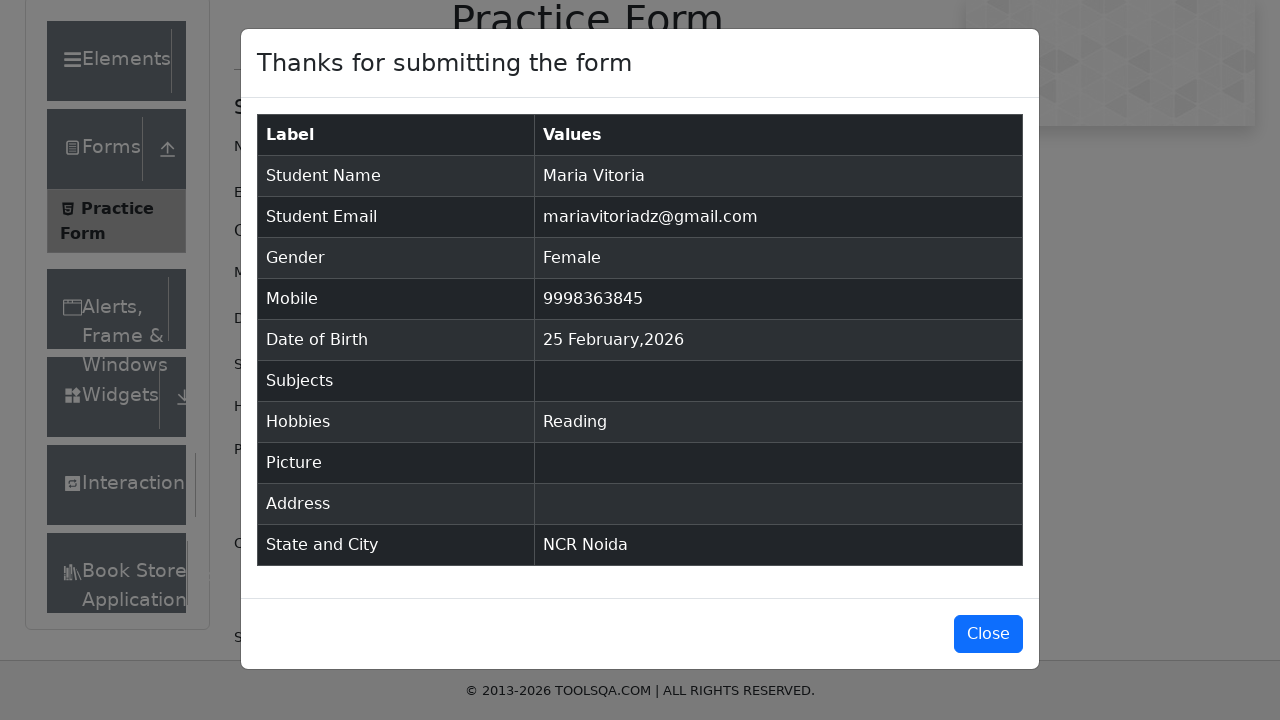

Confirmation modal title appeared - form submission successful
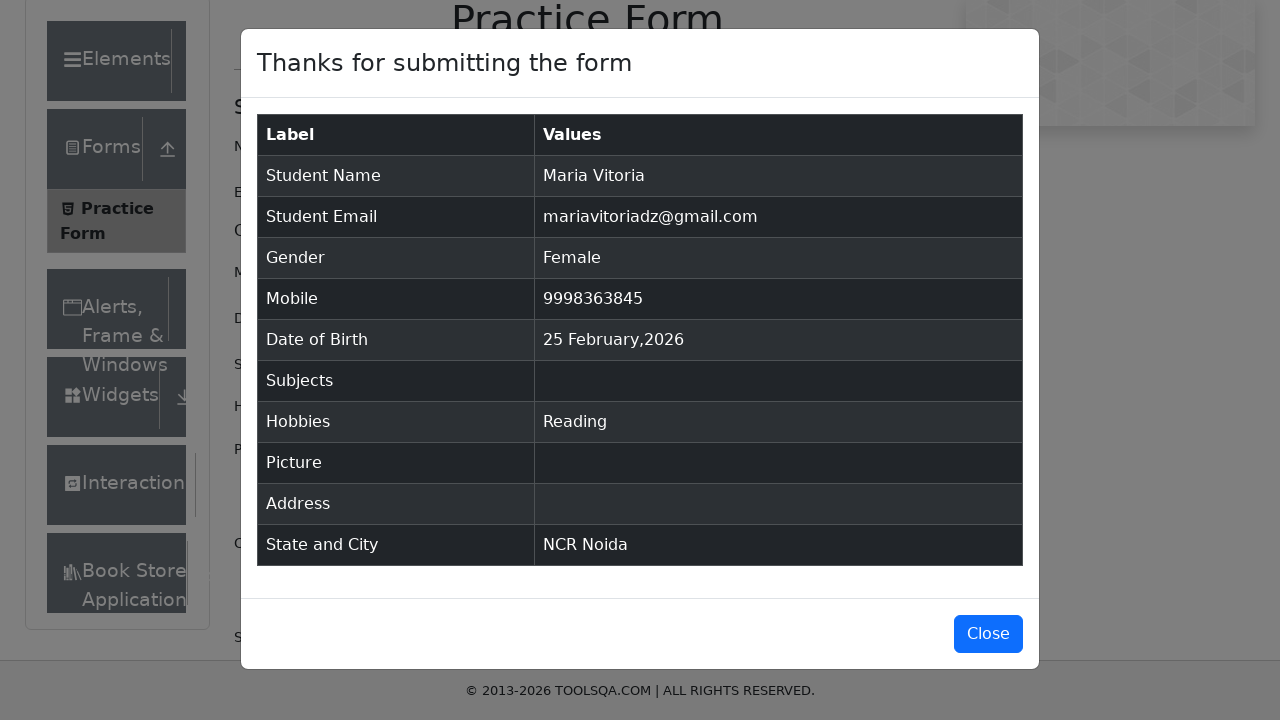

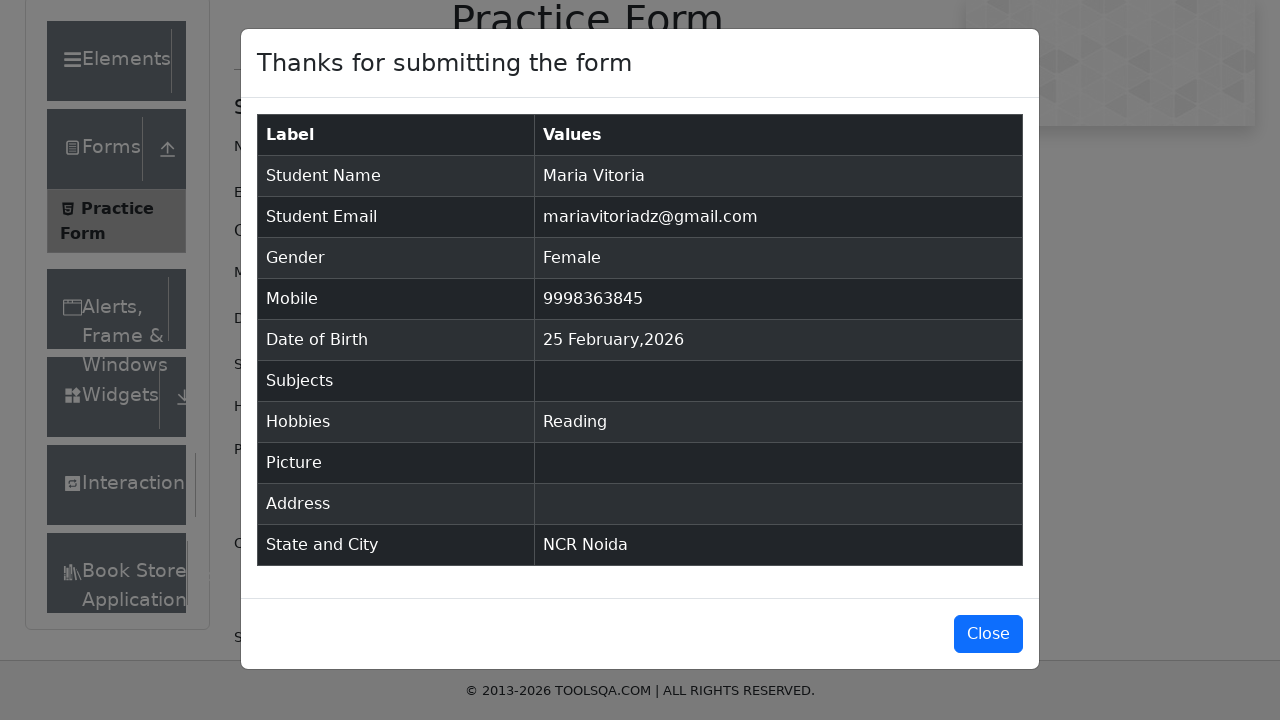